Navigates to Tata CLiQ e-commerce website and waits for the page to load. The original script took a screenshot but that functionality is environment-specific.

Starting URL: https://tatacliq.com

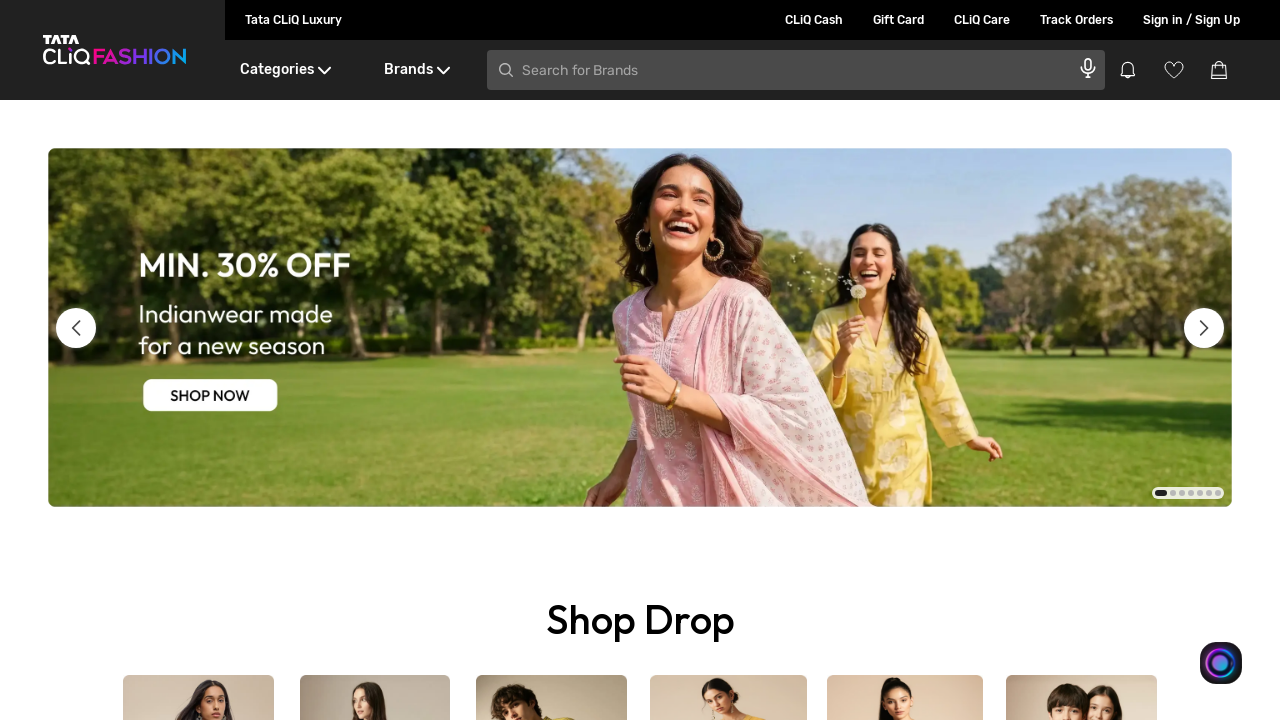

Set viewport size to 1920x1080
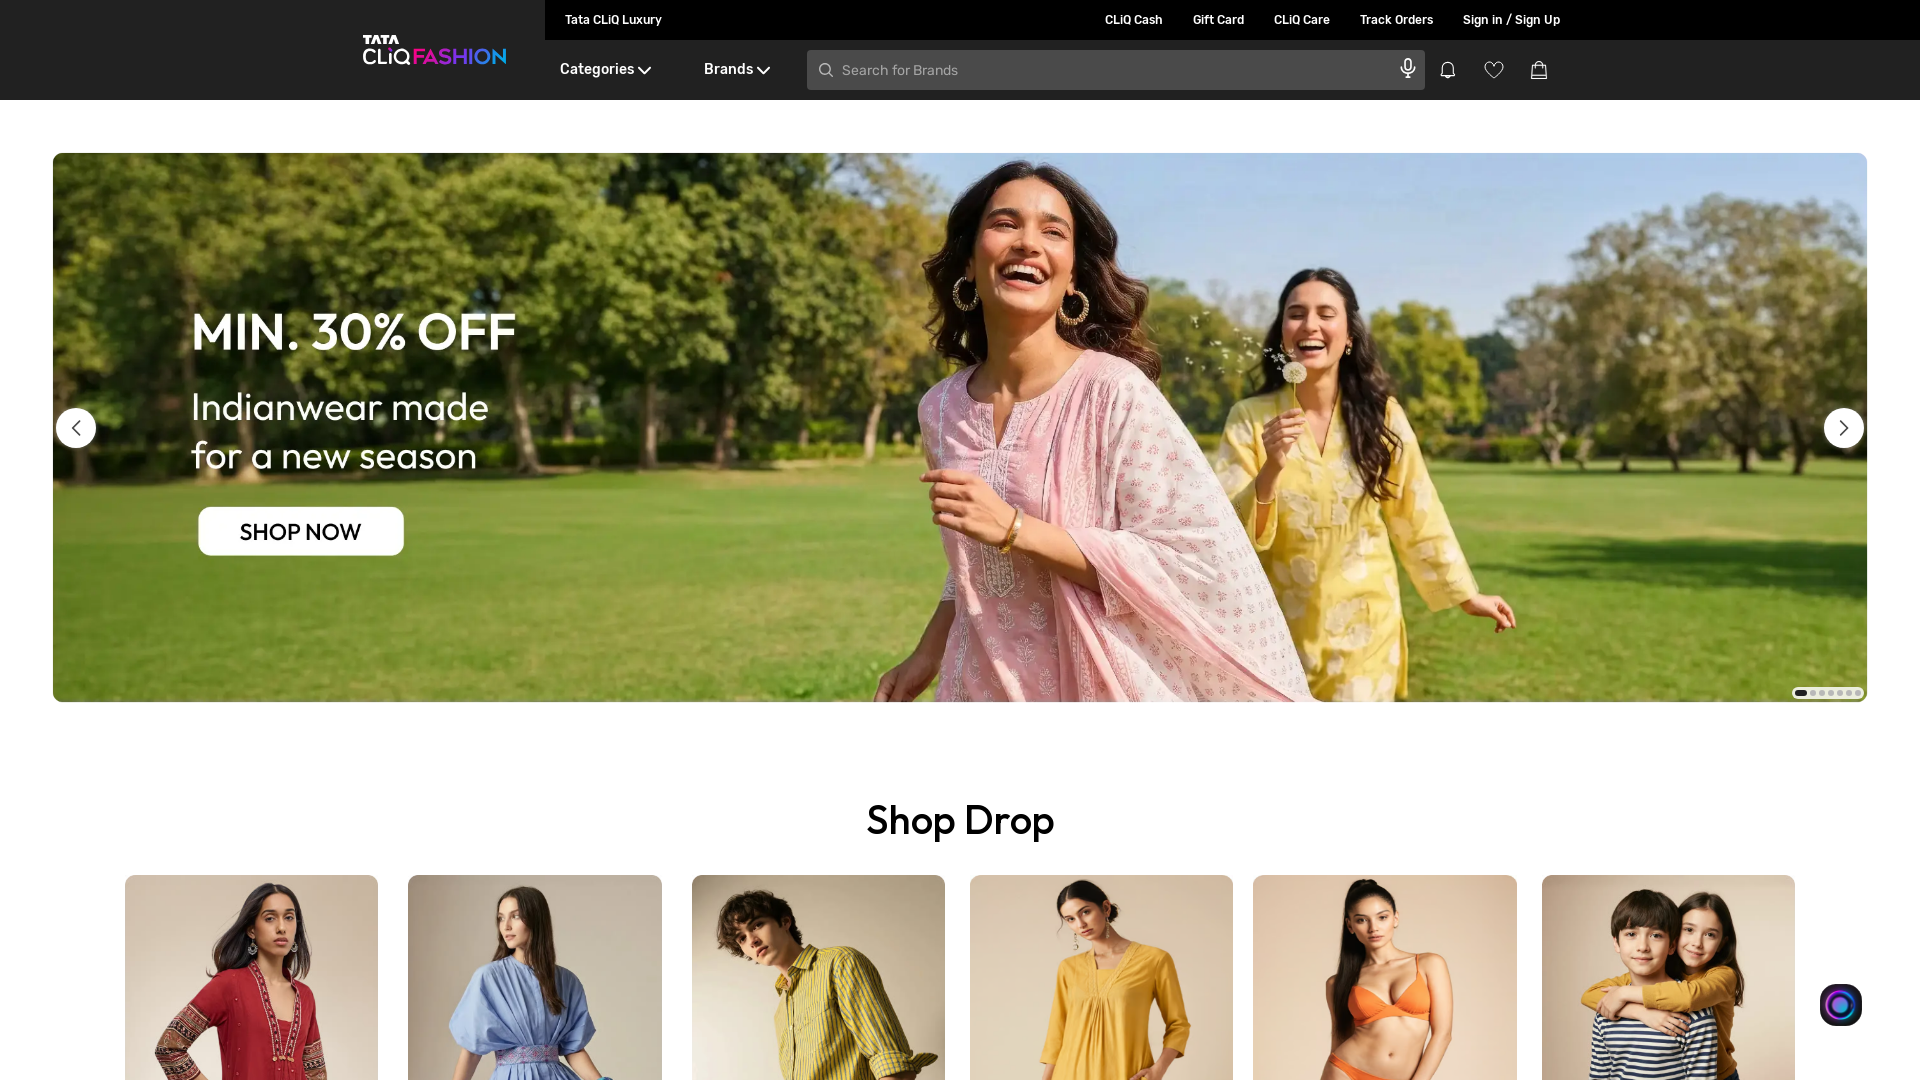

Waited for page to reach network idle state
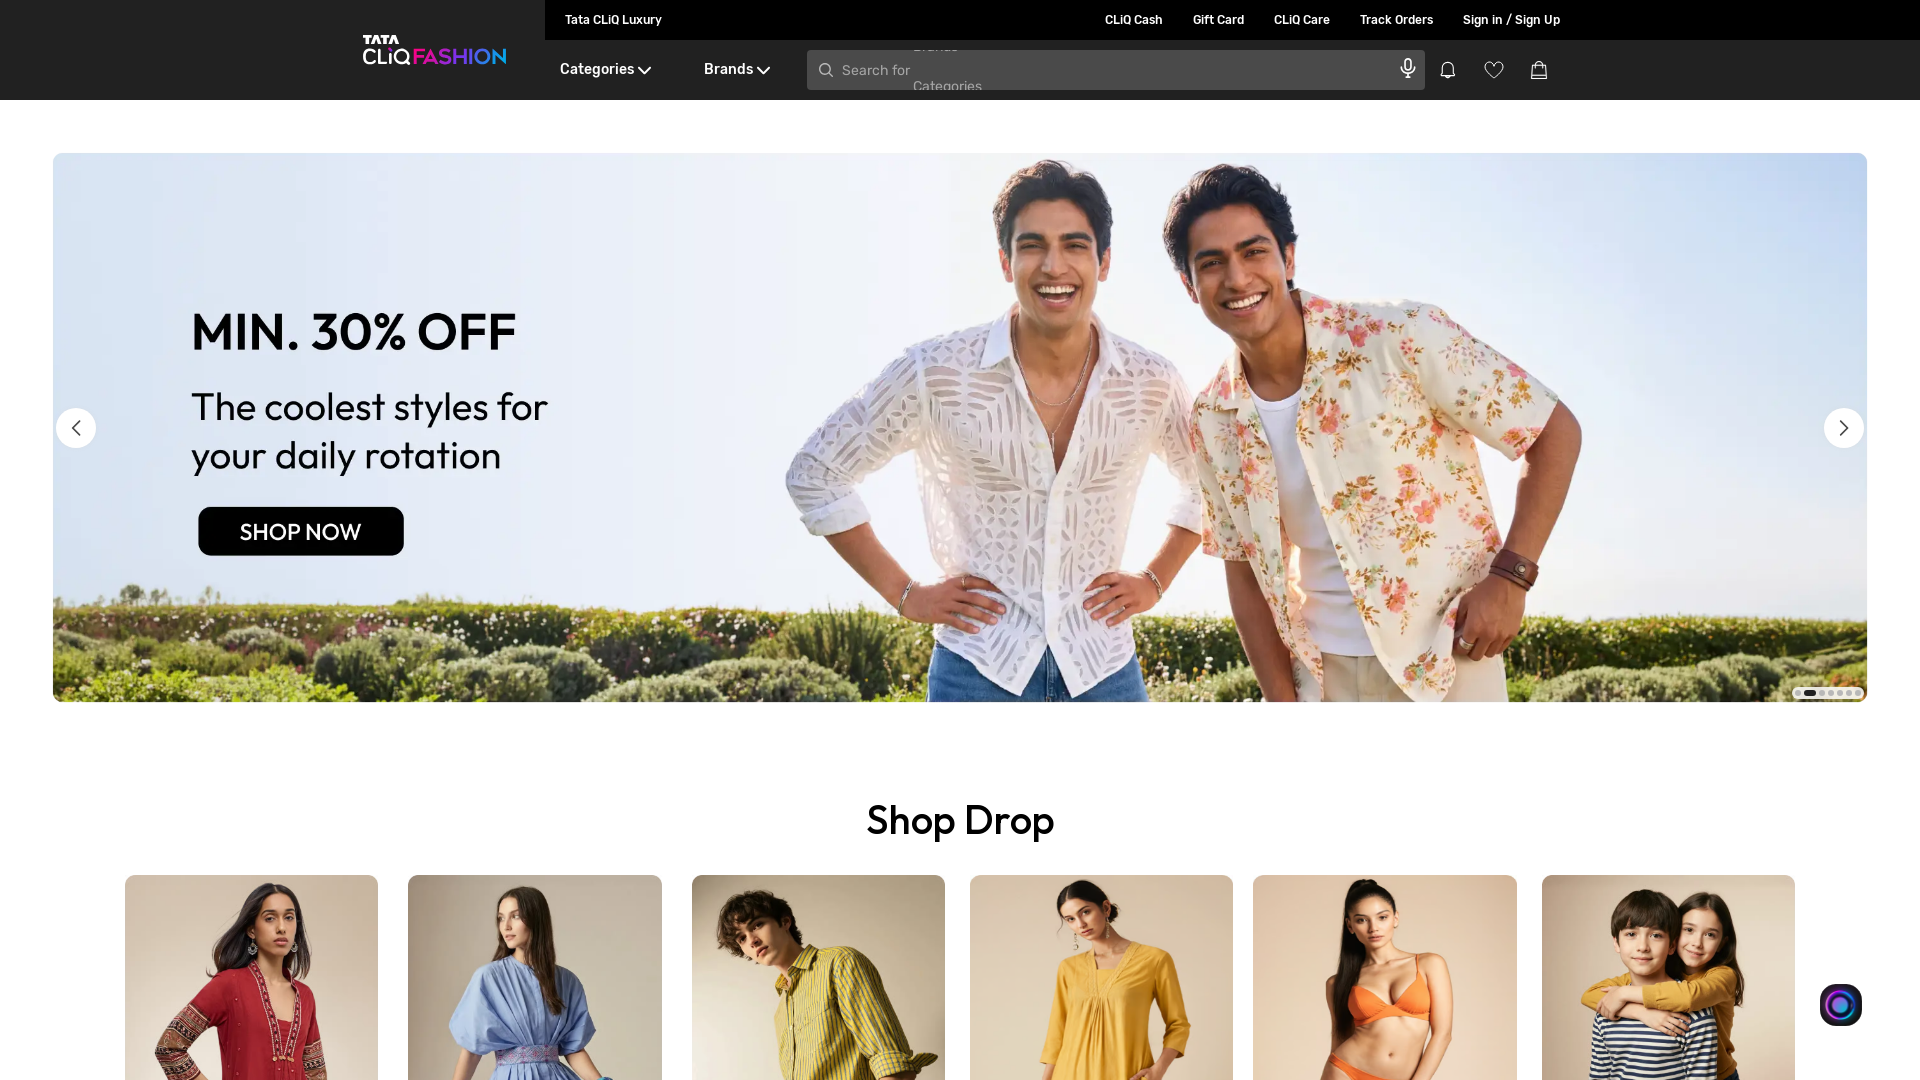

Verified page loaded by confirming body element is present
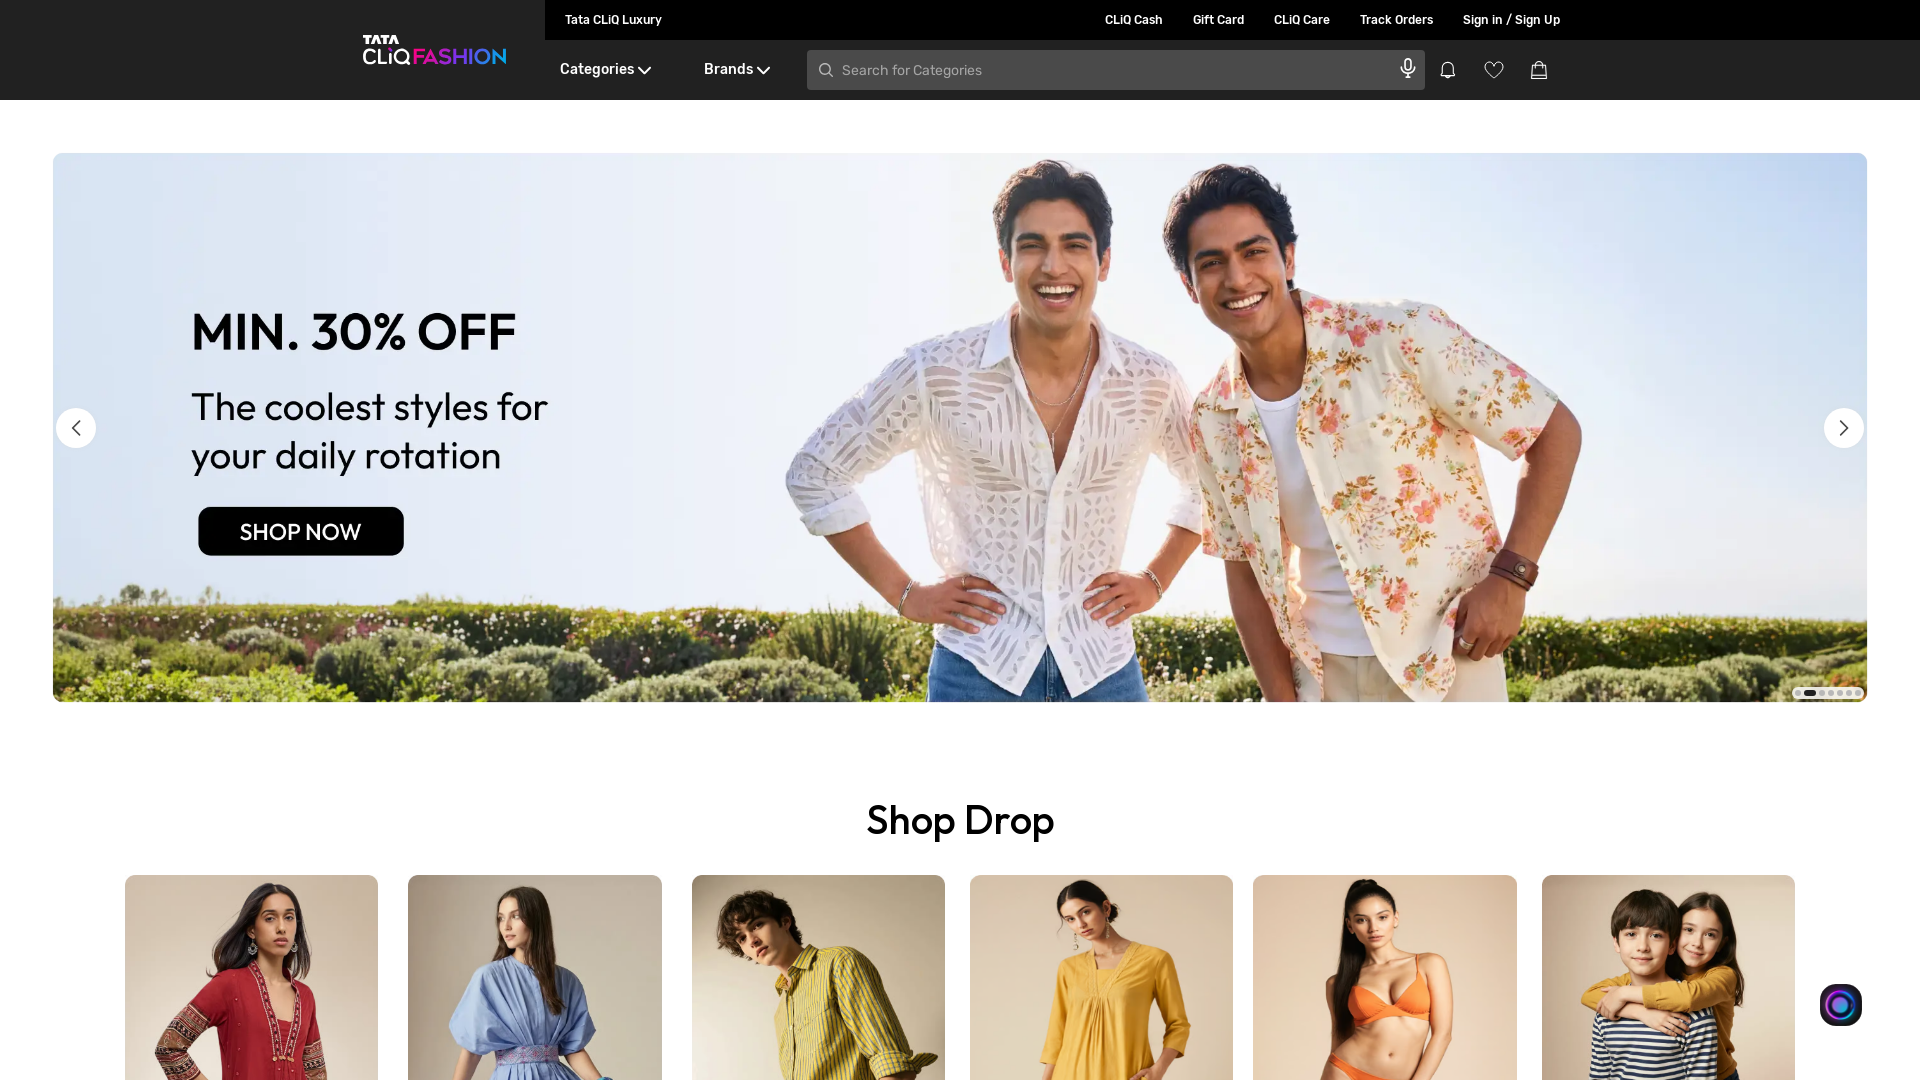

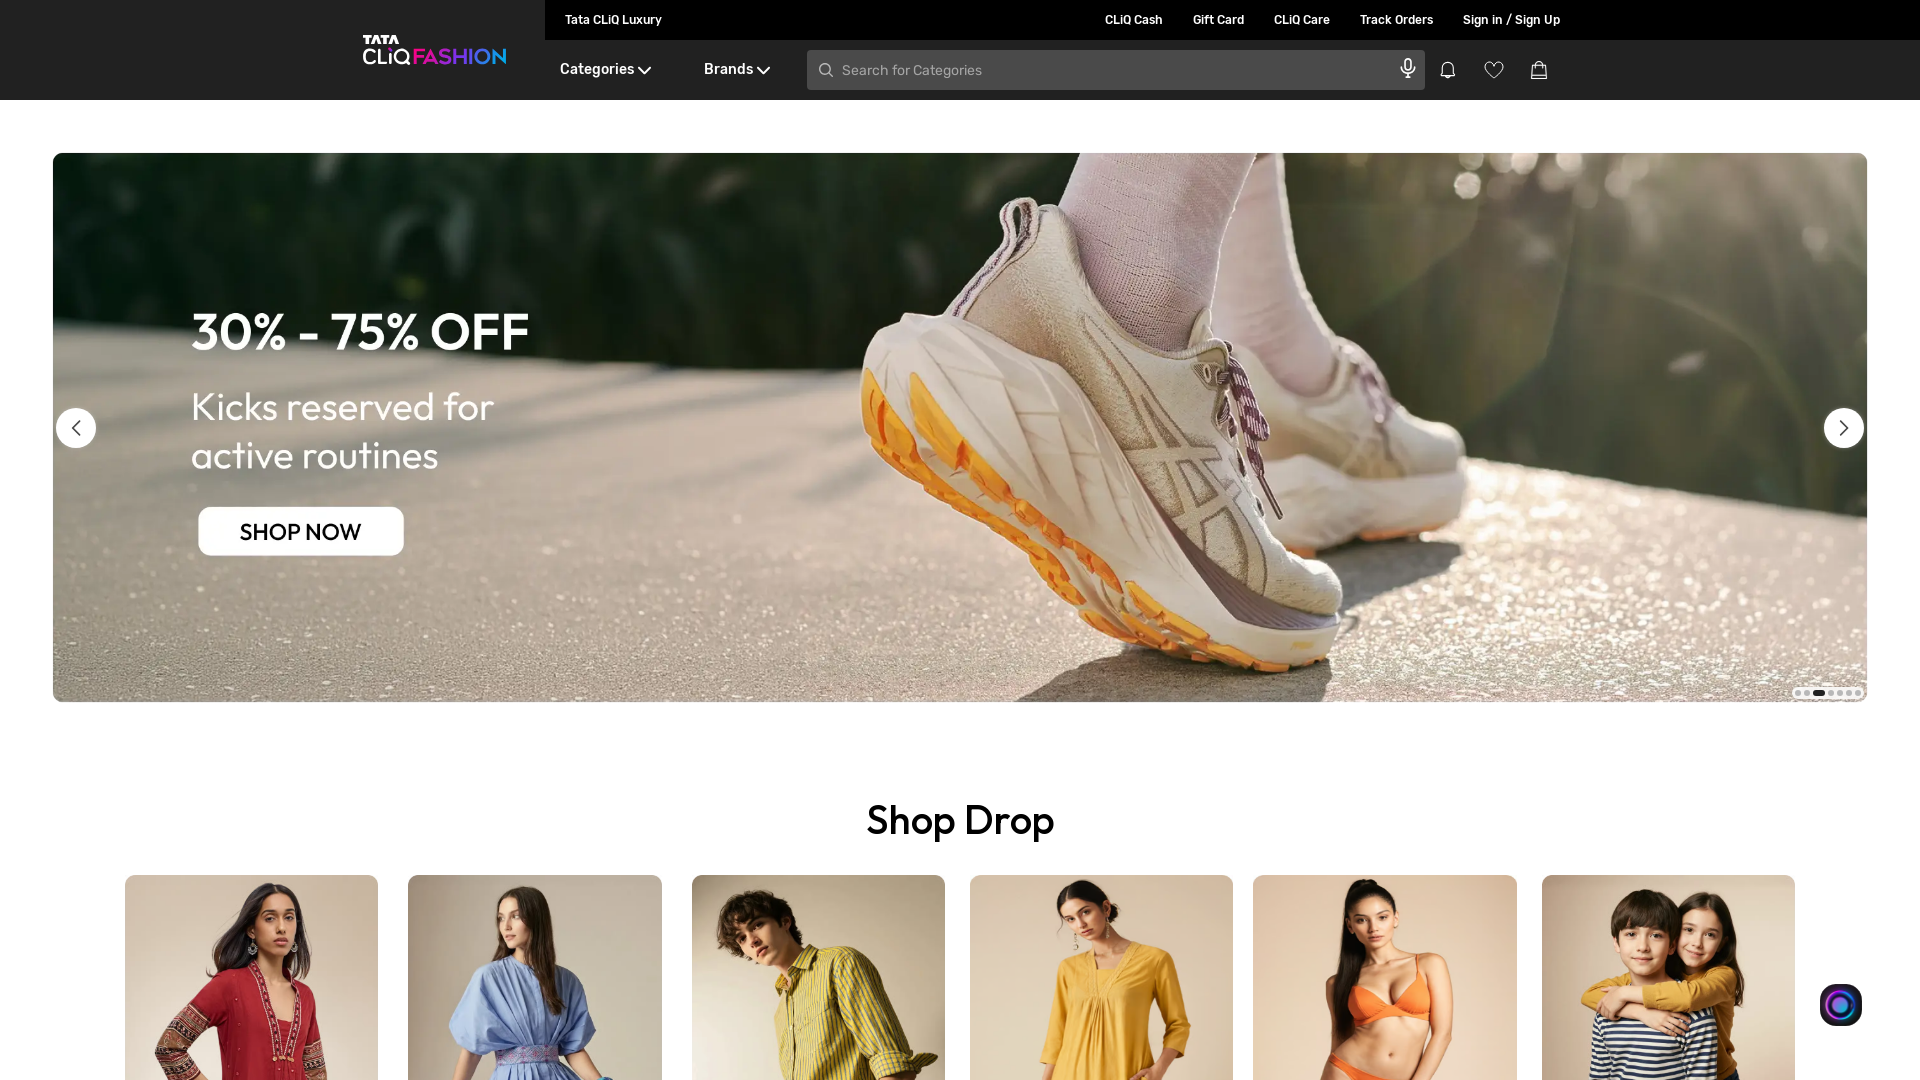